Navigates to Rahul Shetty Academy homepage and verifies the page loads by waiting for the page title to be present.

Starting URL: https://rahulshettyacademy.com/

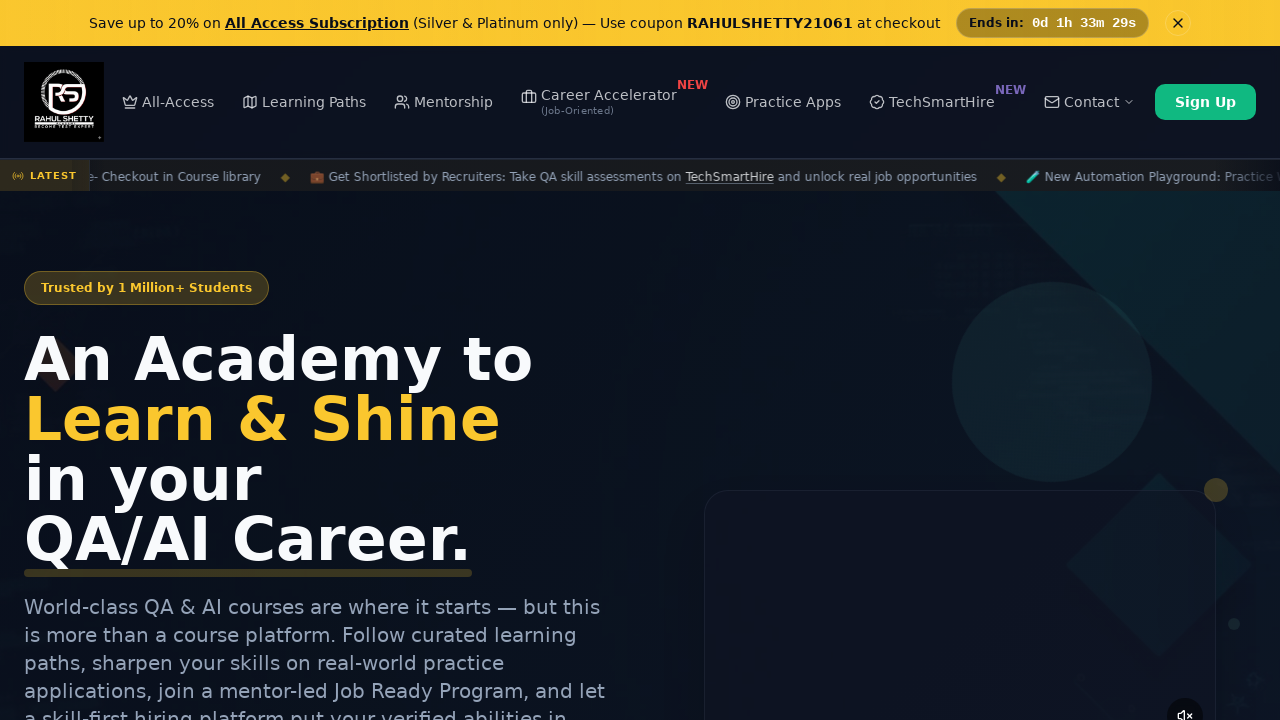

Navigated to Rahul Shetty Academy homepage
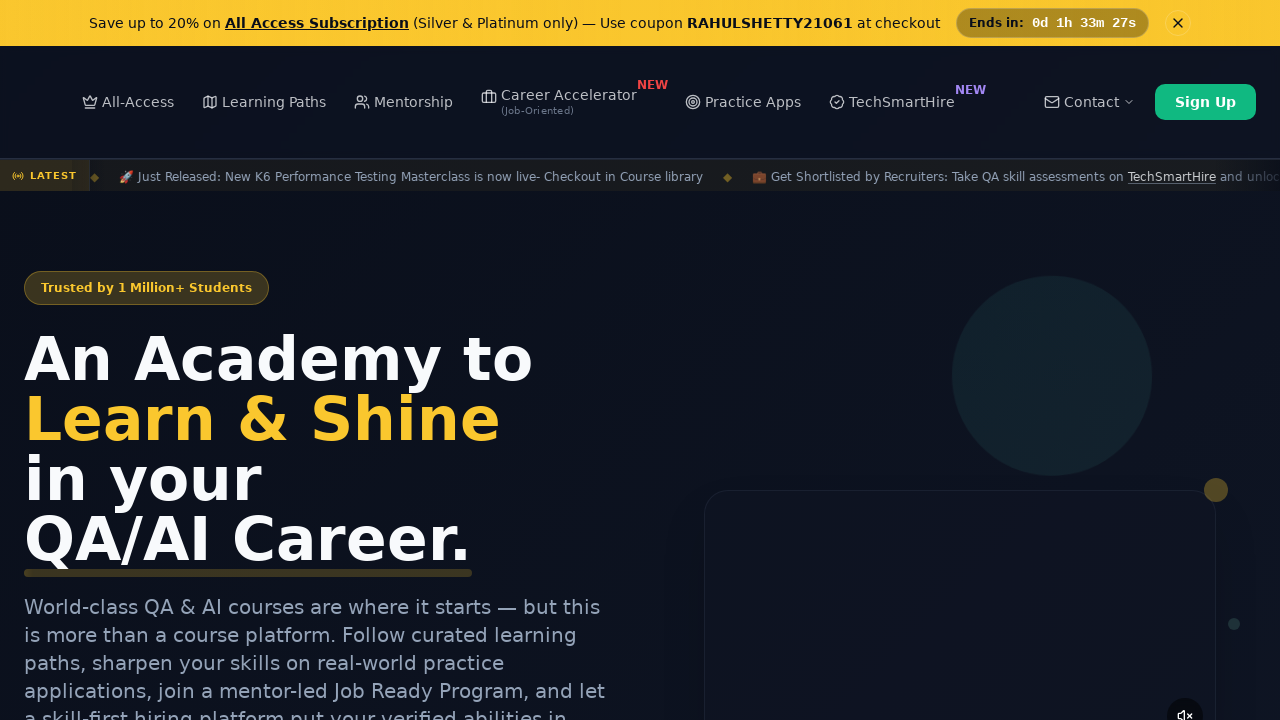

Page fully loaded (domcontentloaded)
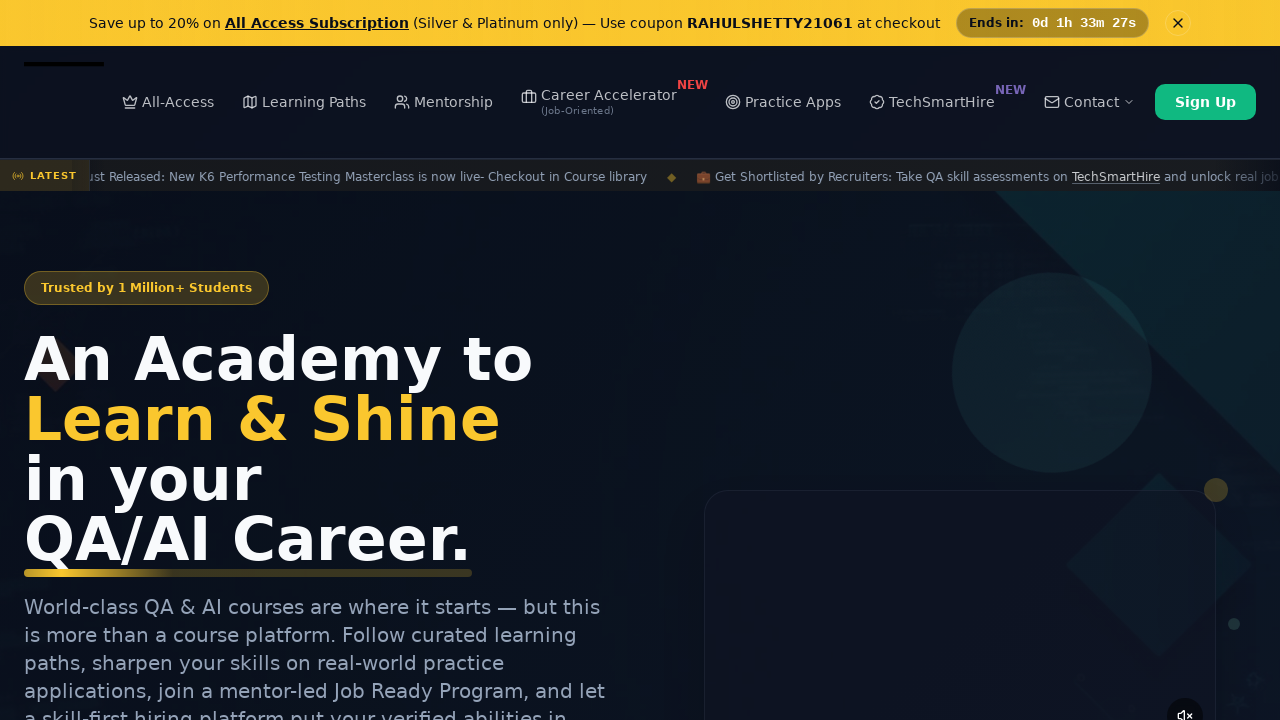

Retrieved page title
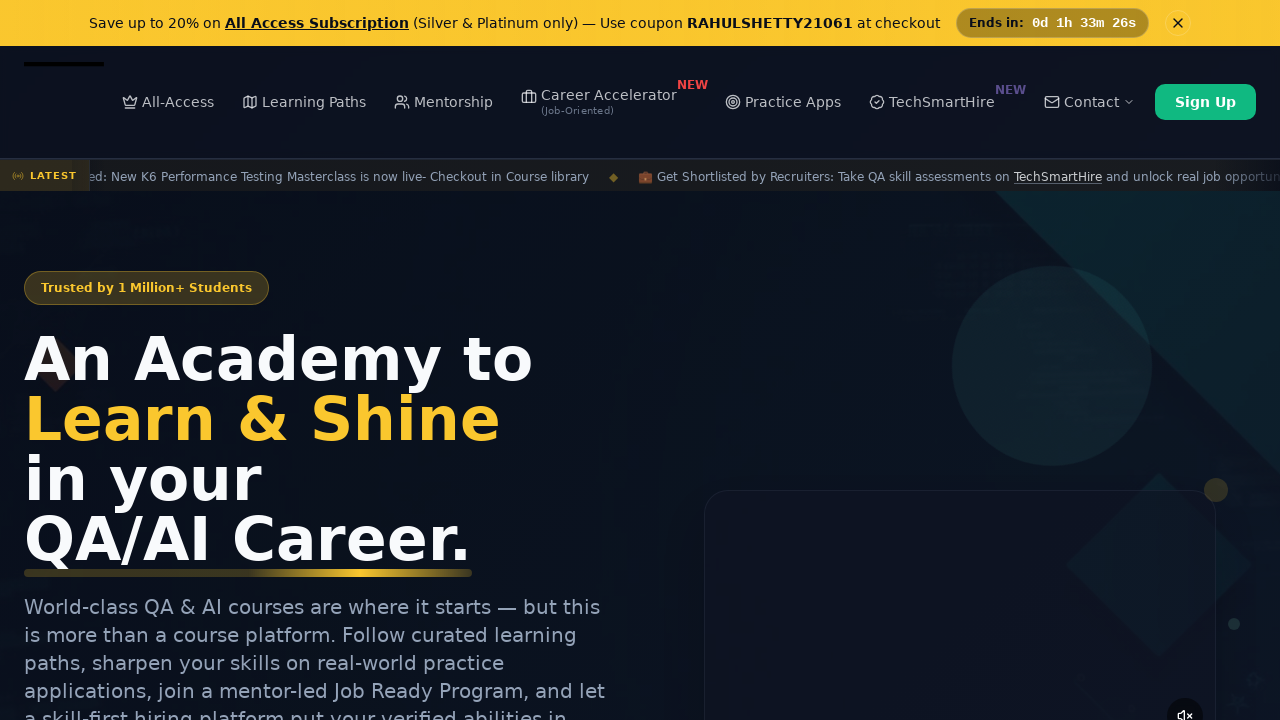

Verified page title is present and not empty
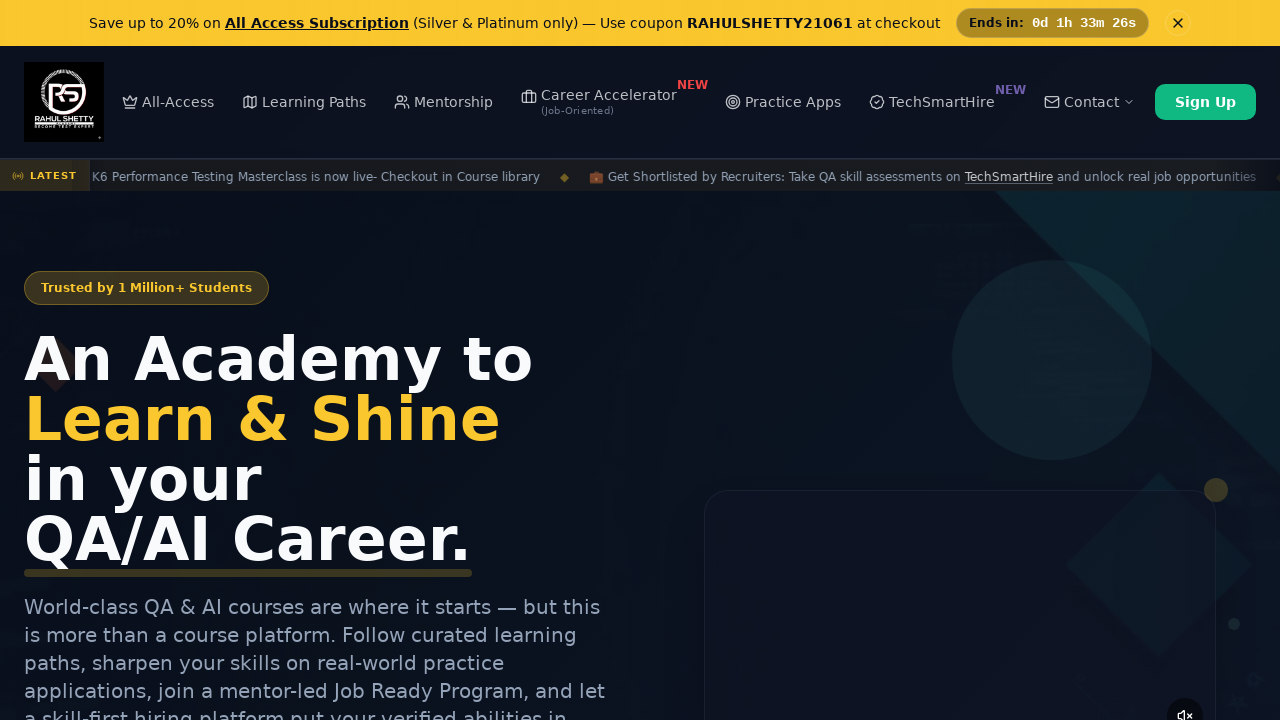

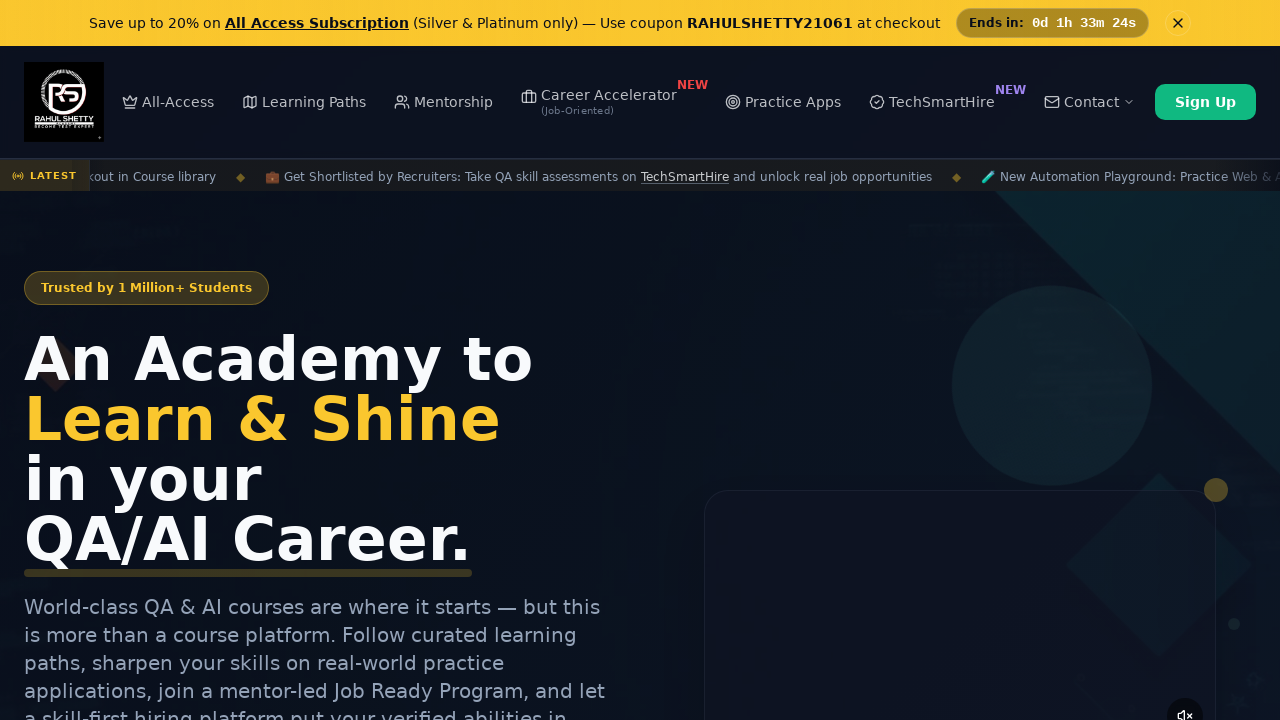